Tests iframe navigation and text input by switching between single and nested iframes, entering text in each iframe's input field

Starting URL: https://demo.automationtesting.in/WebTable.html

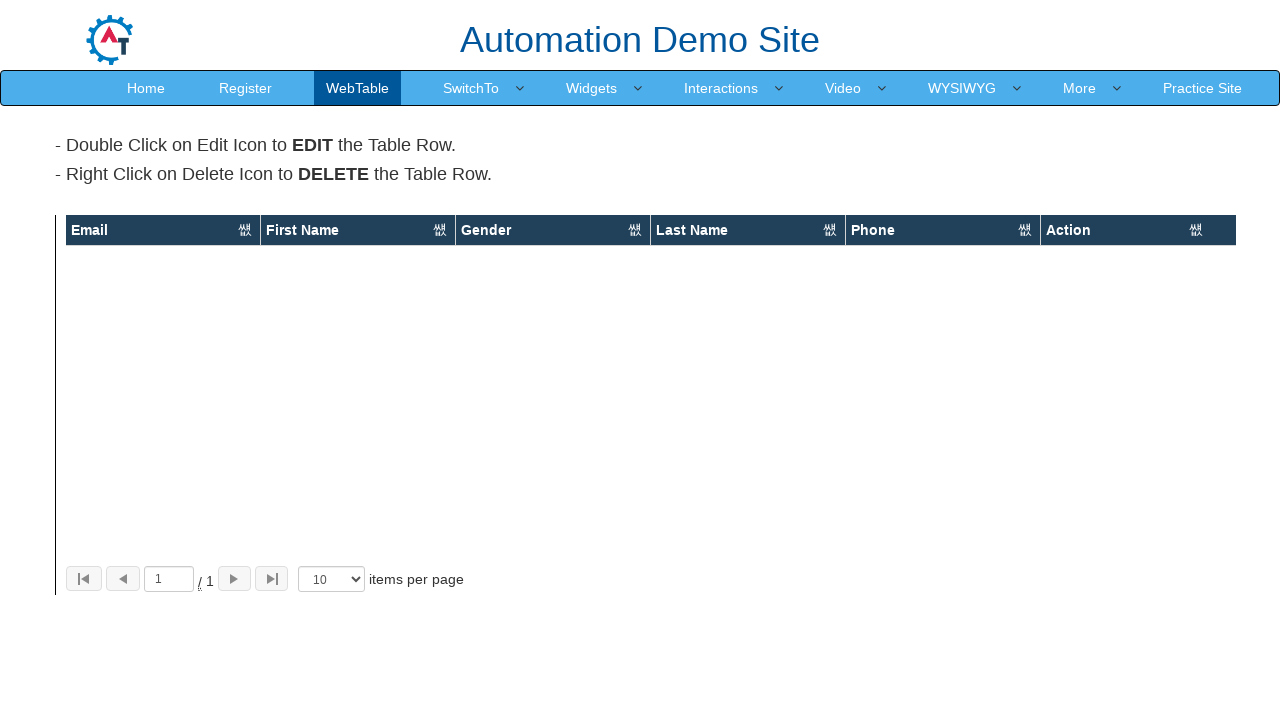

Hovered over 'SwitchTo' menu at (471, 88) on xpath=//a[text()='SwitchTo']
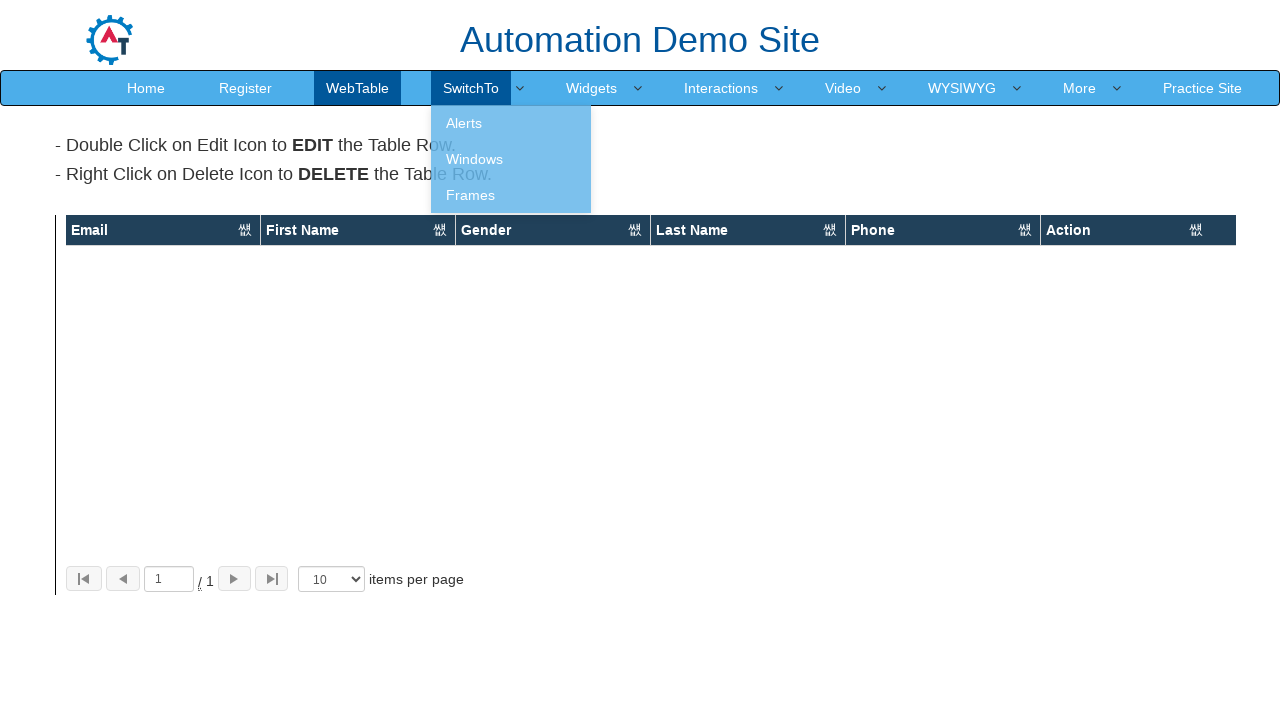

Clicked on 'Frames' submenu at (511, 195) on xpath=//a[text()='Frames']
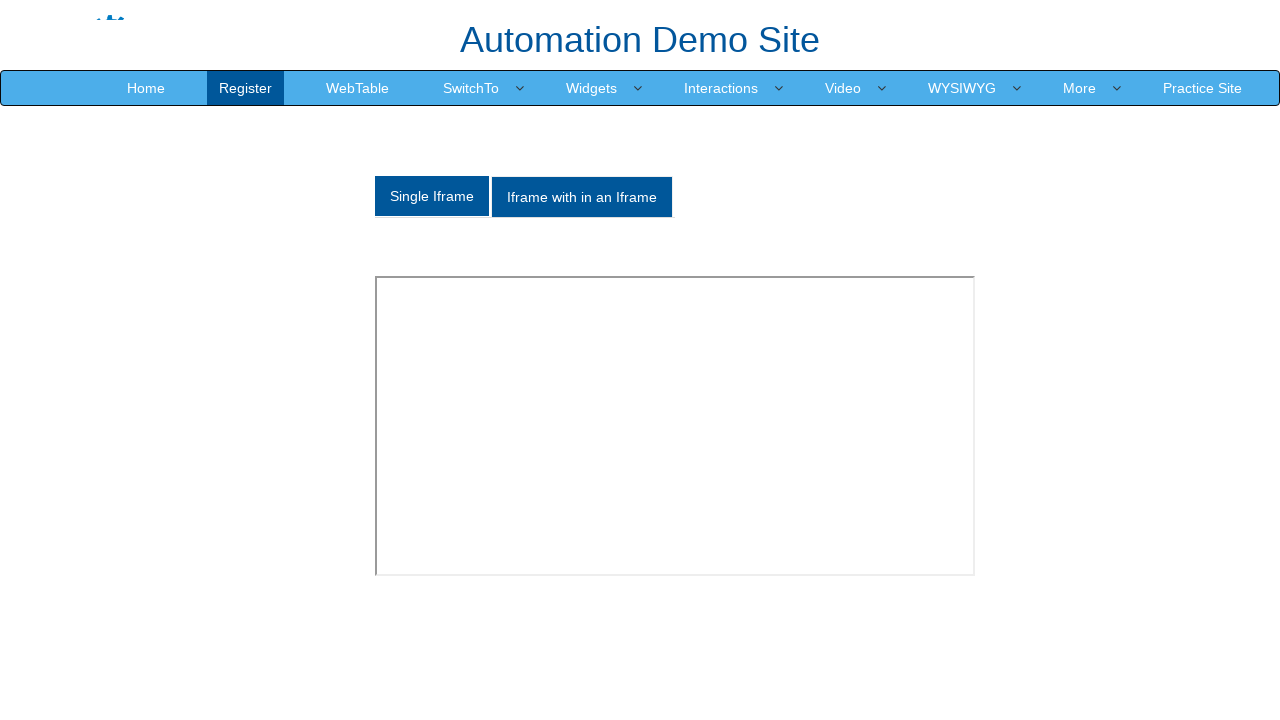

Located single iframe element
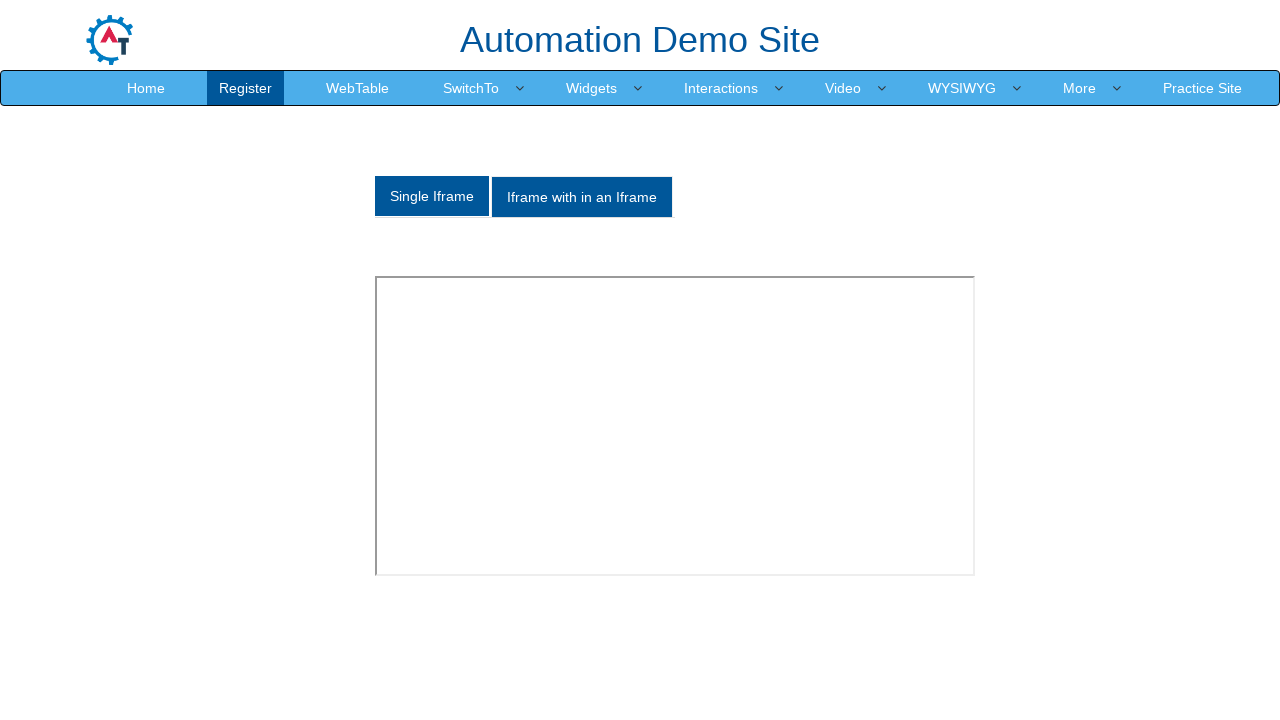

Entered text 'Akshay' in single iframe's input field on #singleframe >> internal:control=enter-frame >> xpath=//input[@type='text']
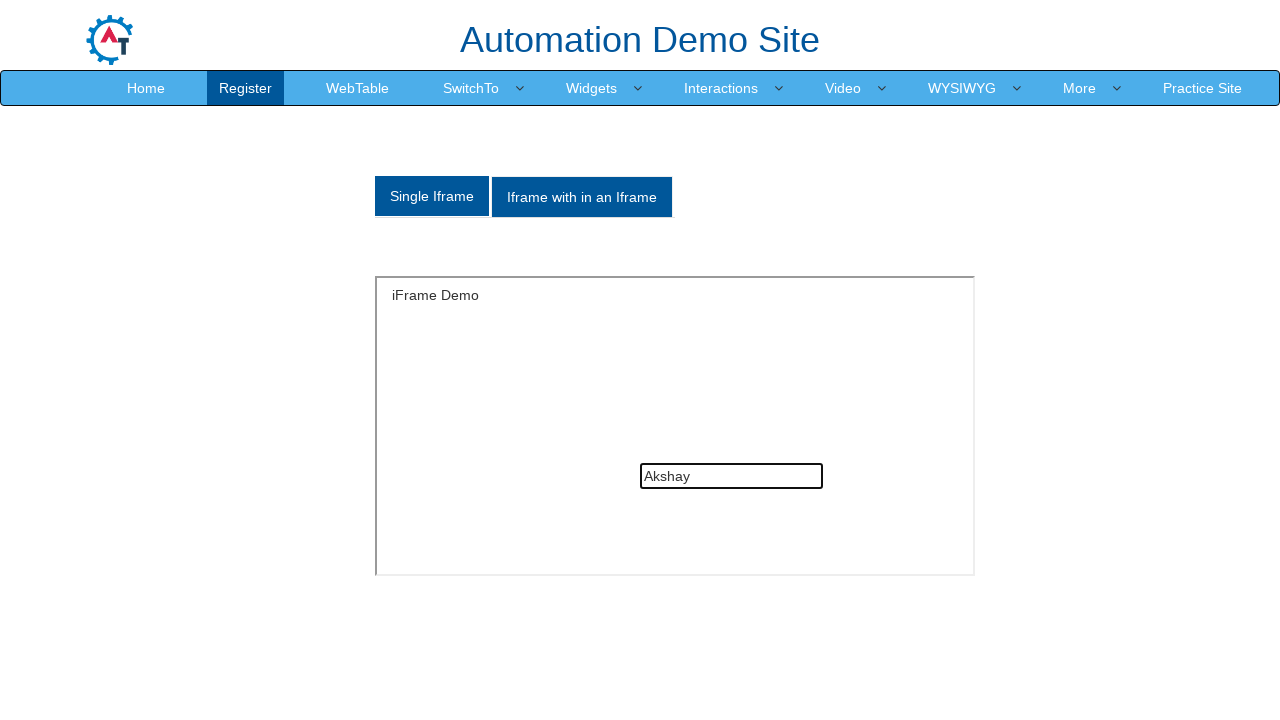

Clicked on 'Iframe with in an Iframe' button at (582, 197) on xpath=//a[text()='Iframe with in an Iframe']
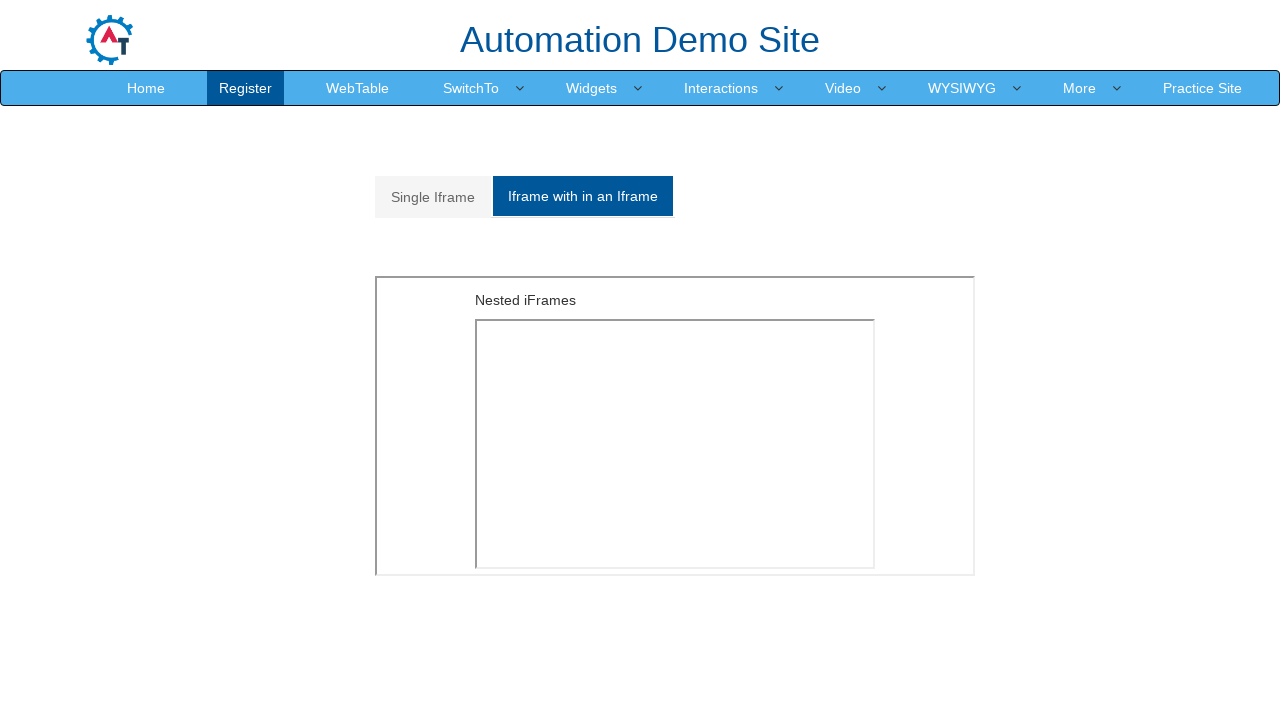

Located outer iframe with src='MultipleFrames.html'
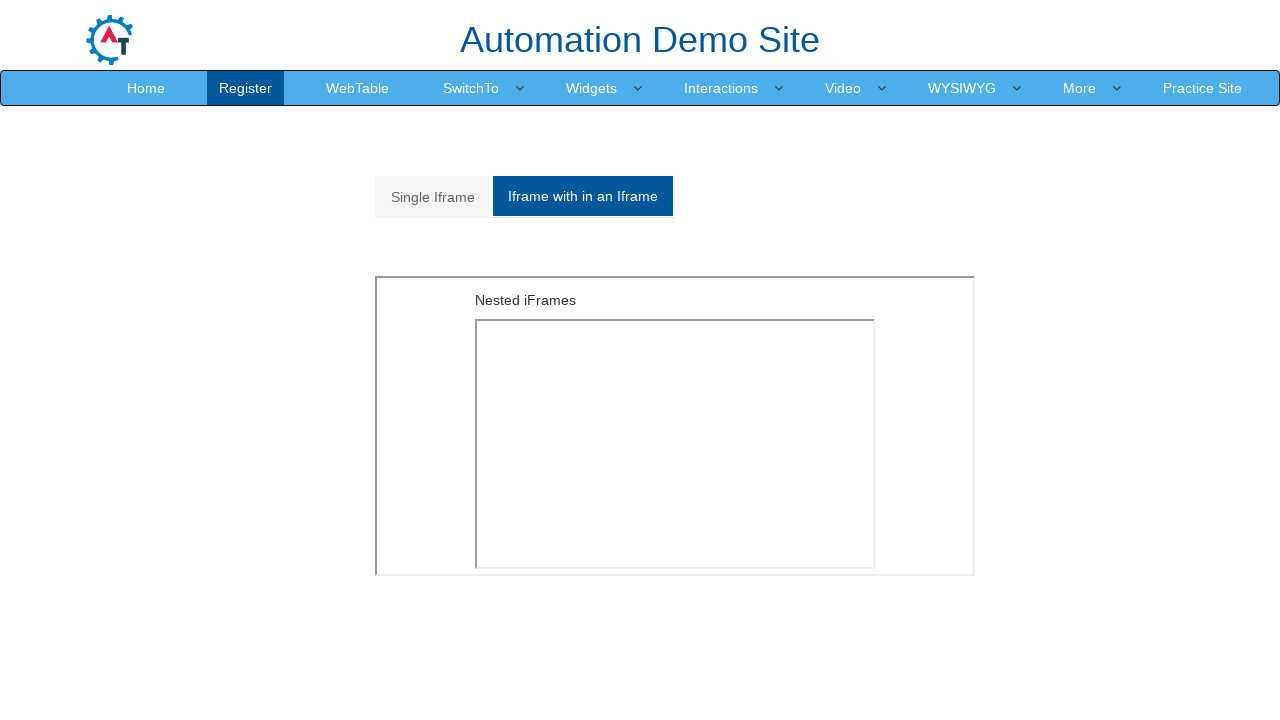

Located inner iframe with src='SingleFrame.html' nested within outer frame
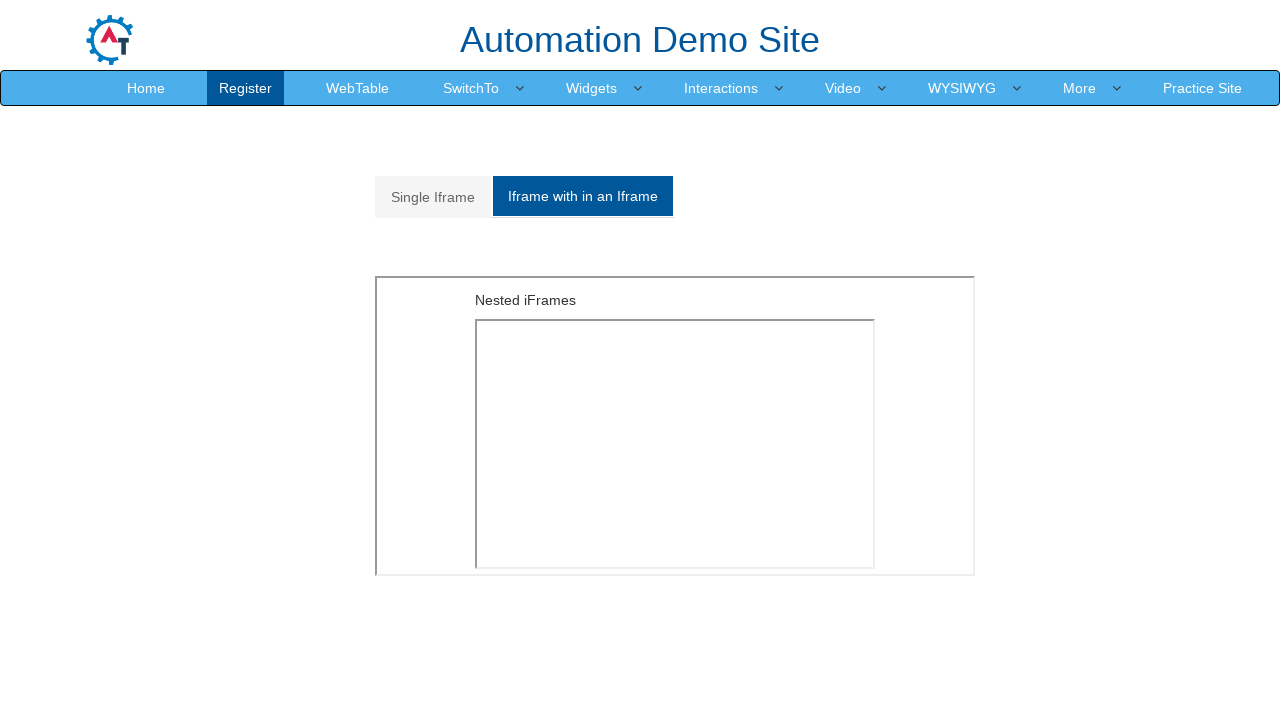

Entered text 'Gaikwad' in nested iframe's input field on xpath=//iframe[@src='MultipleFrames.html'] >> internal:control=enter-frame >> xp
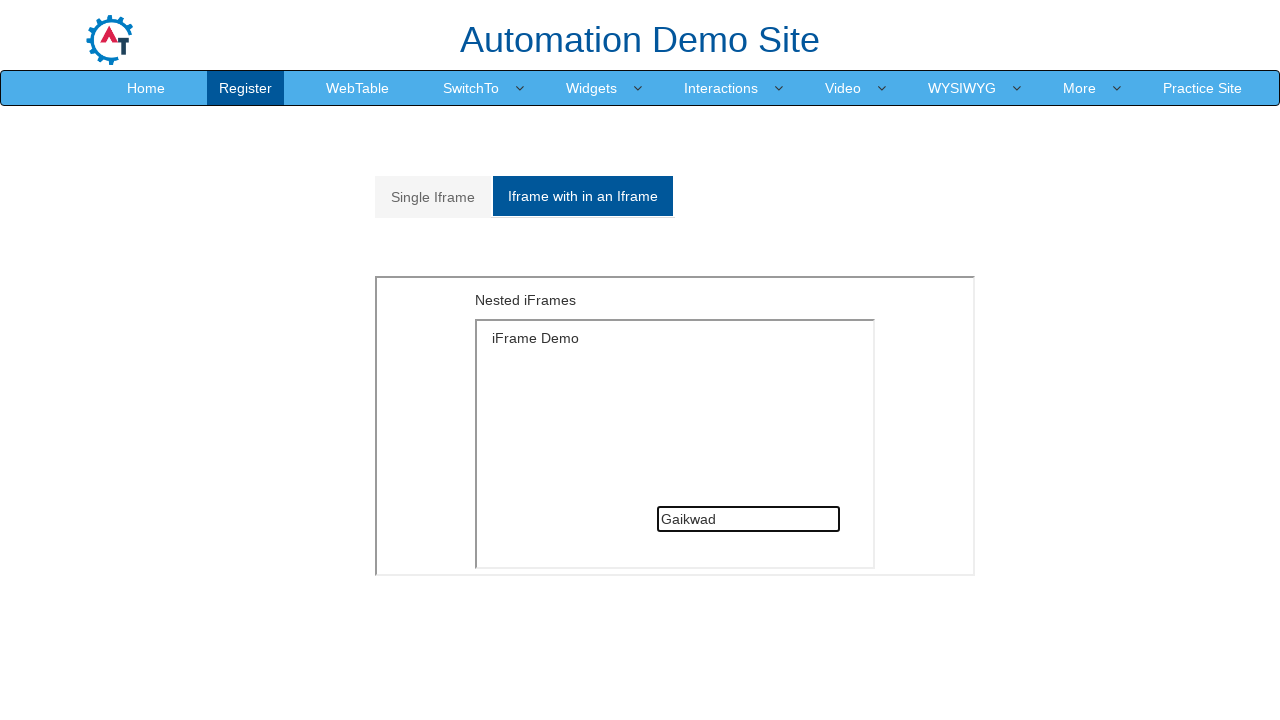

Clicked on 'Single Iframe' tab to switch back from nested iframe at (433, 197) on xpath=//a[text()='Single Iframe ']
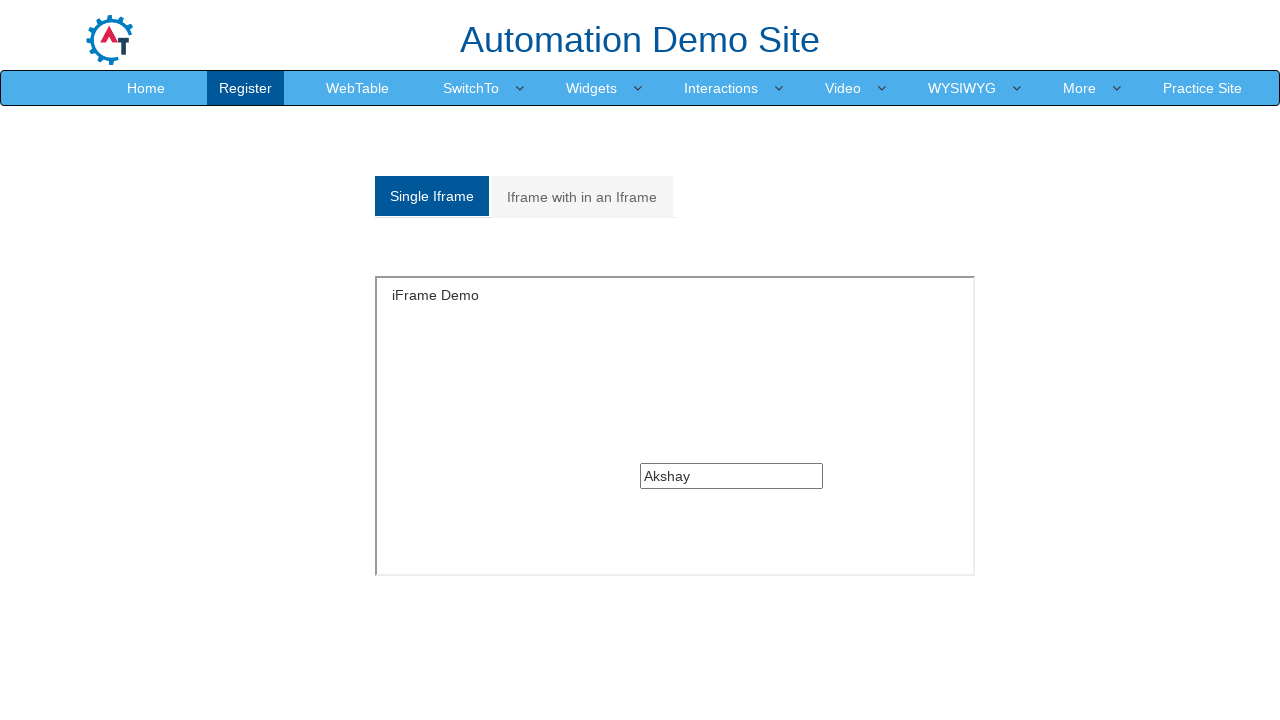

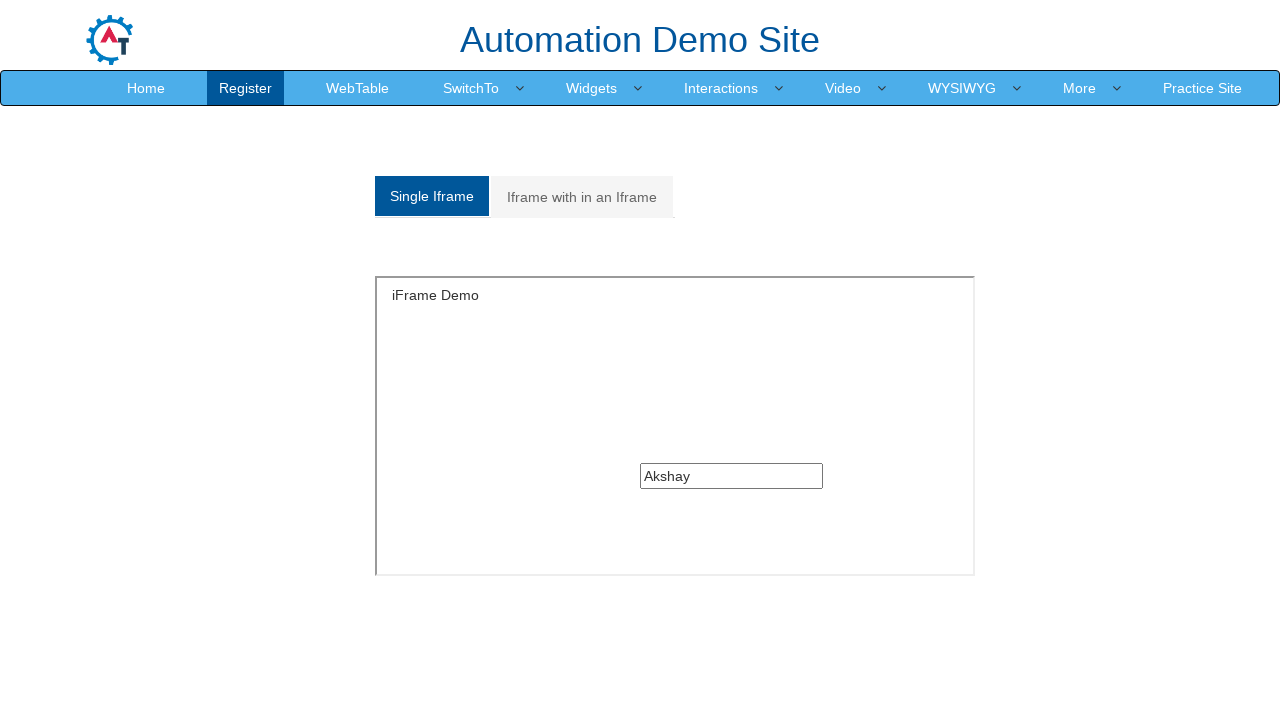